Tests browser forward navigation by clicking a link, going back, then going forward and verifying the URL

Starting URL: https://kristinek.github.io/site/examples/po

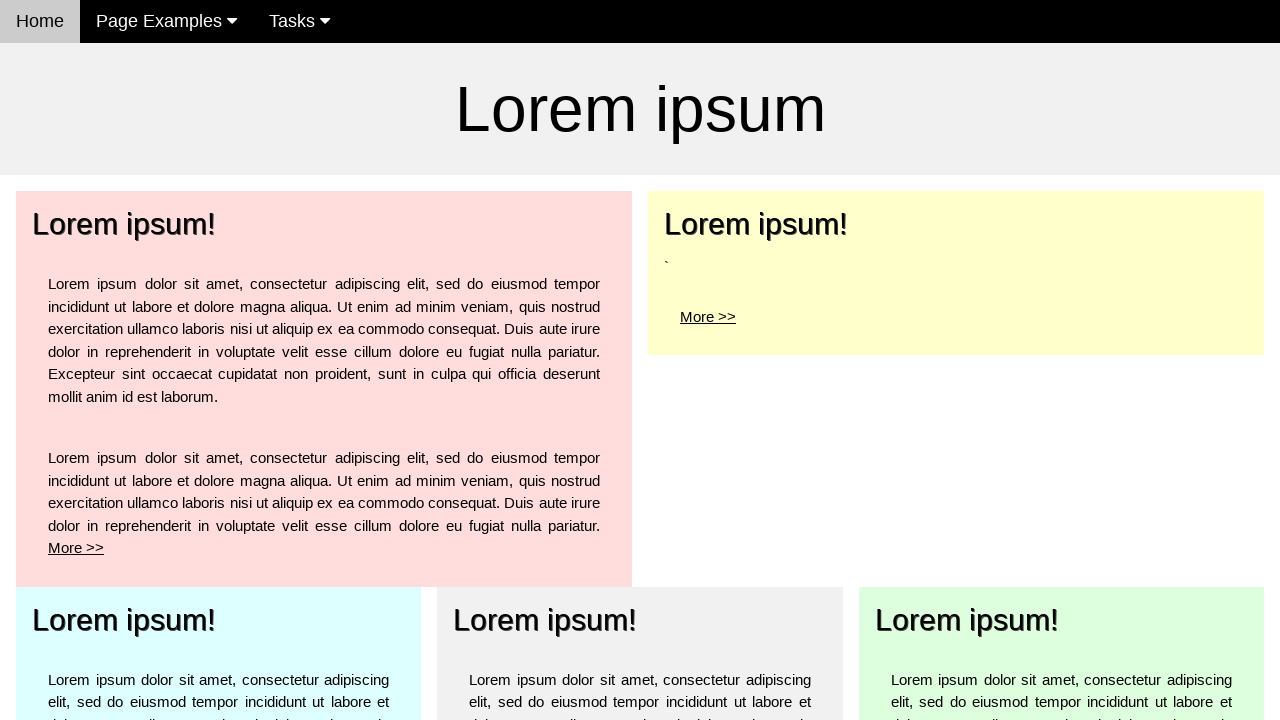

Clicked 'More >' link for the top left element at (76, 548) on xpath=/html/body/div[3]/div[1]/div/div/p[2]/a
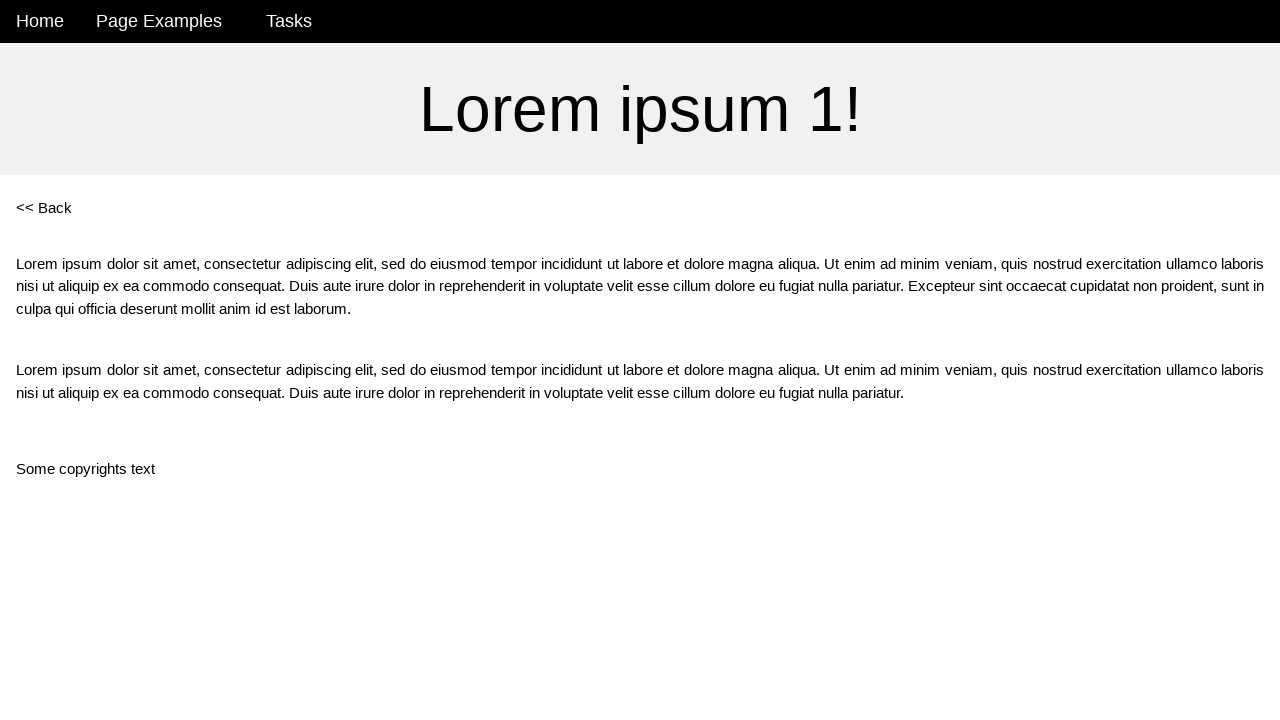

Navigated to po1 page and URL confirmed
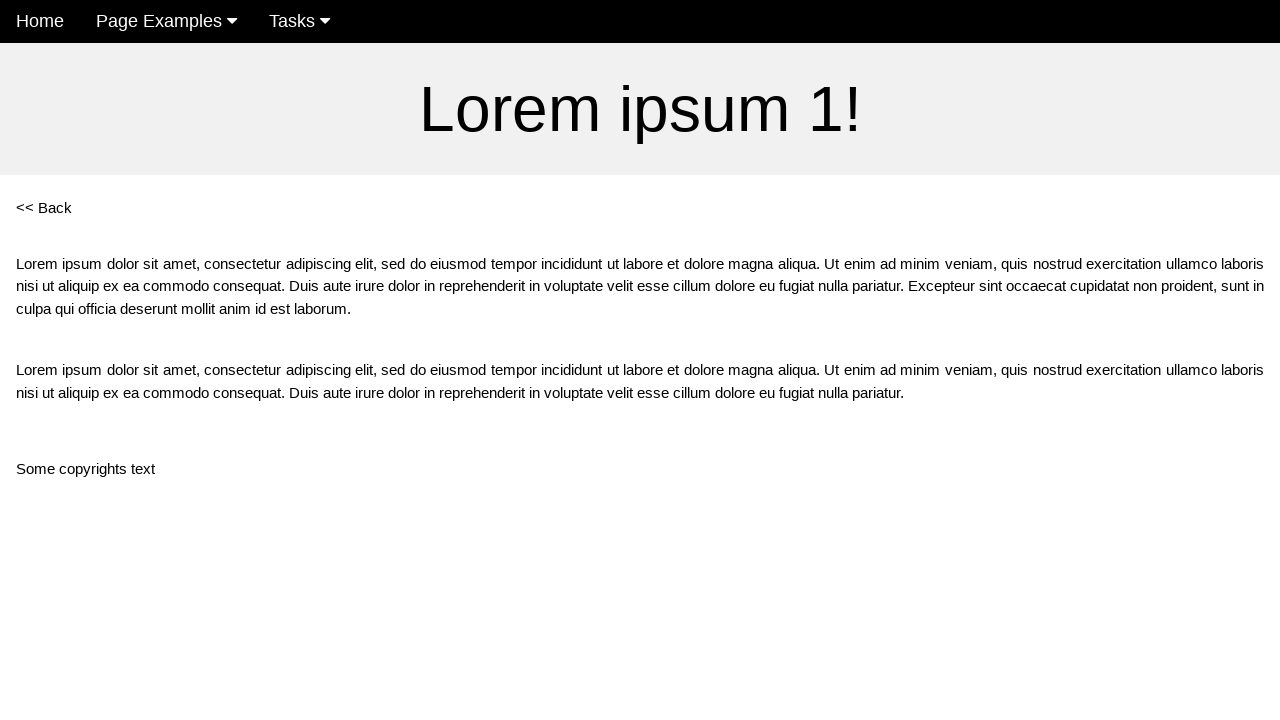

Navigated back to previous page
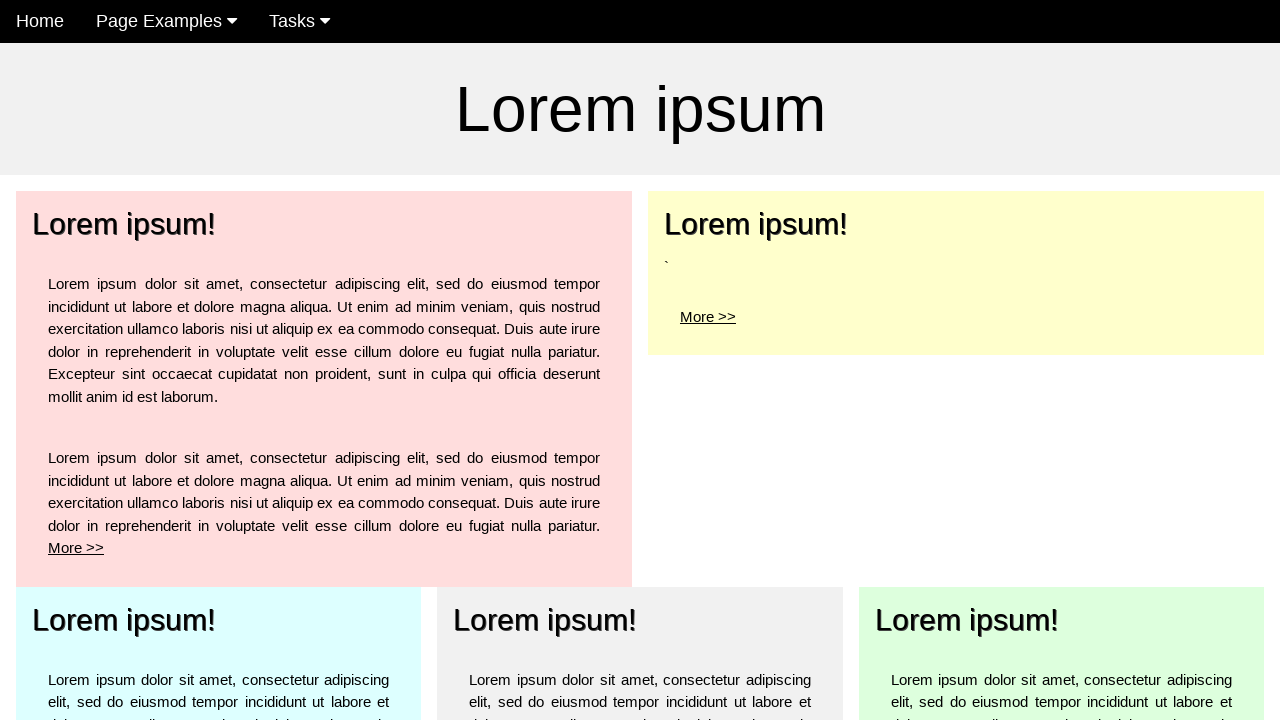

Navigated forward to po1 page
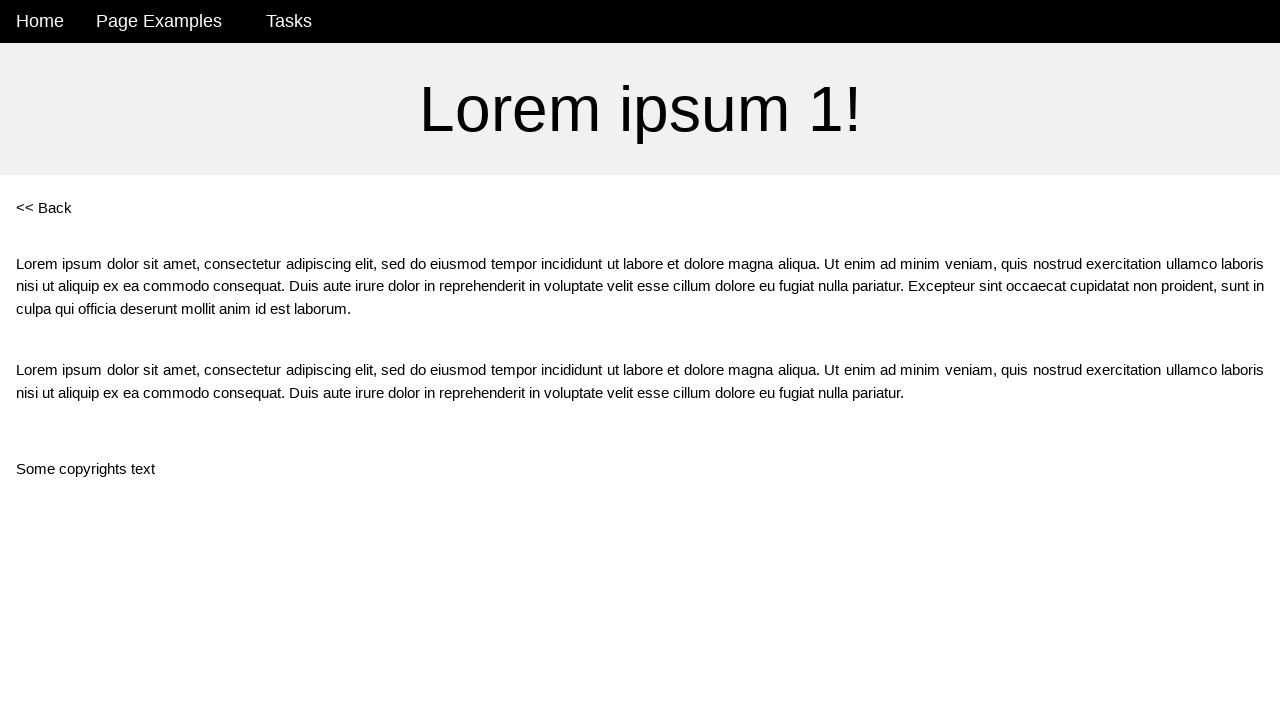

Verified forward navigation completed and URL is po1 page
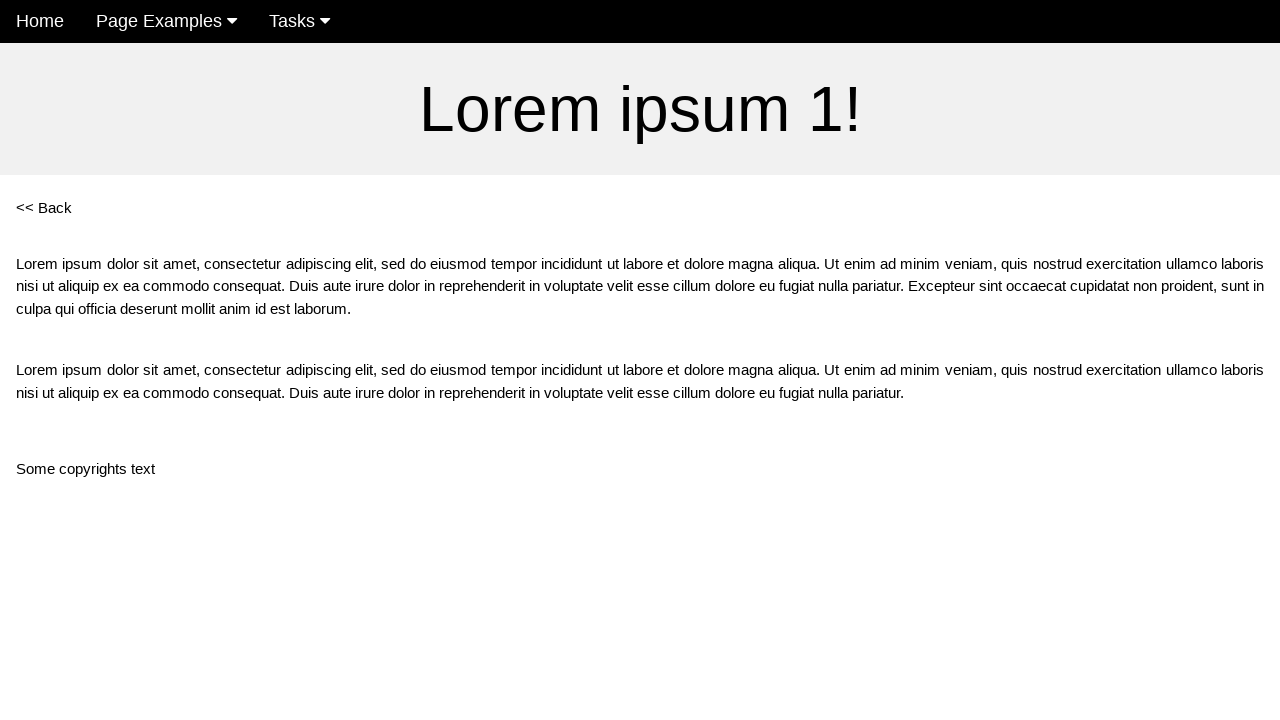

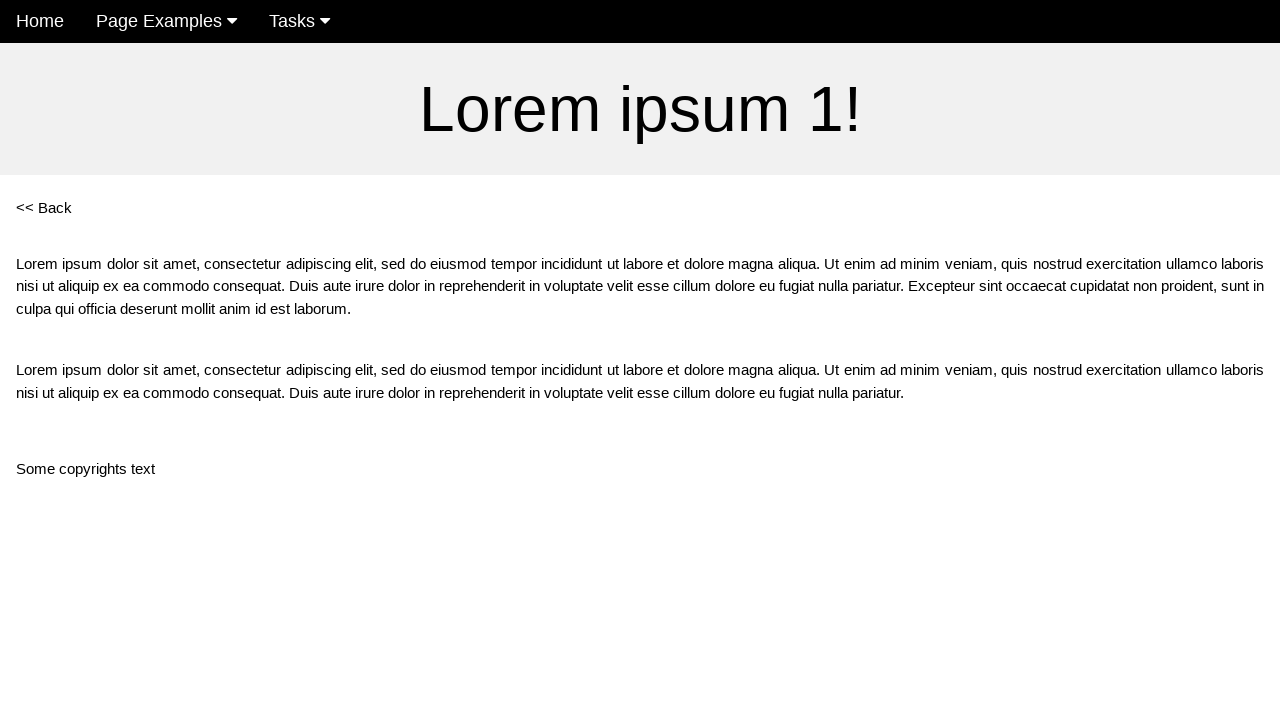